Tests CNPJ generator without mask by selecting the "no punctuation" option, clicking generate, and verifying a 14-digit CNPJ number is generated

Starting URL: https://www.4devs.com.br/gerador_de_cnpj

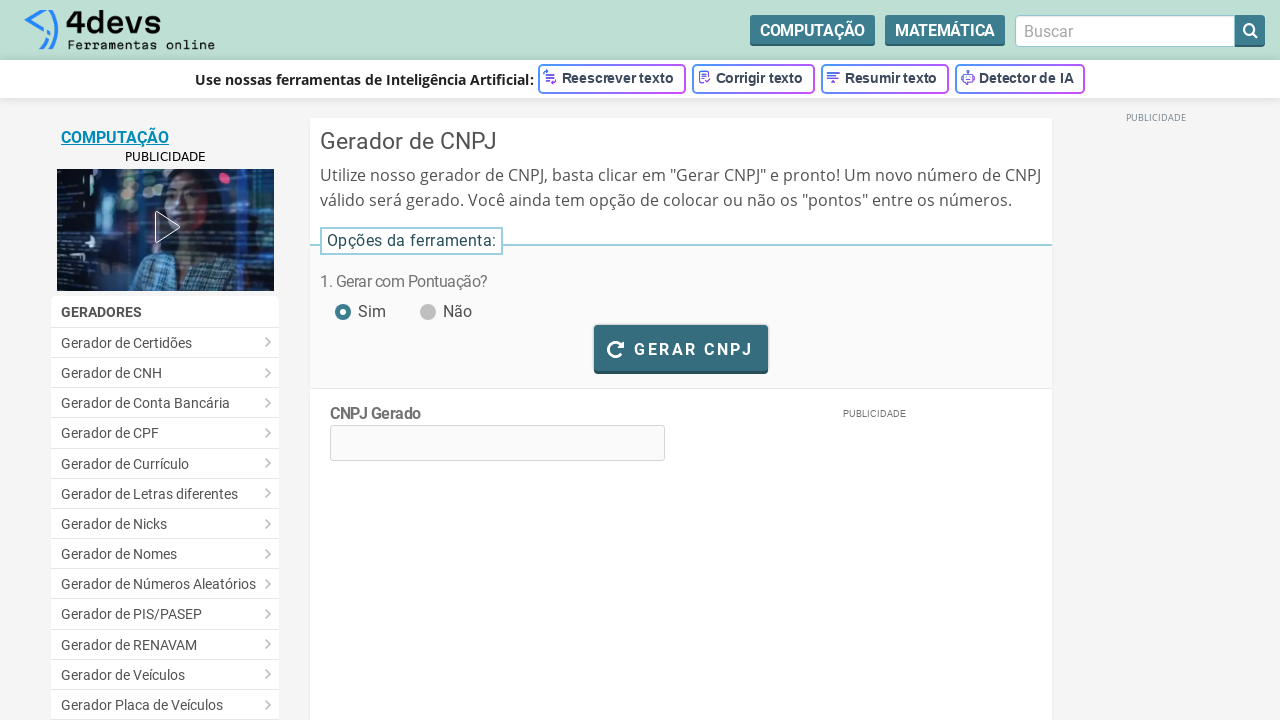

Clicked 'no punctuation' radio button to disable mask at (426, 301) on #pontuacao_nao
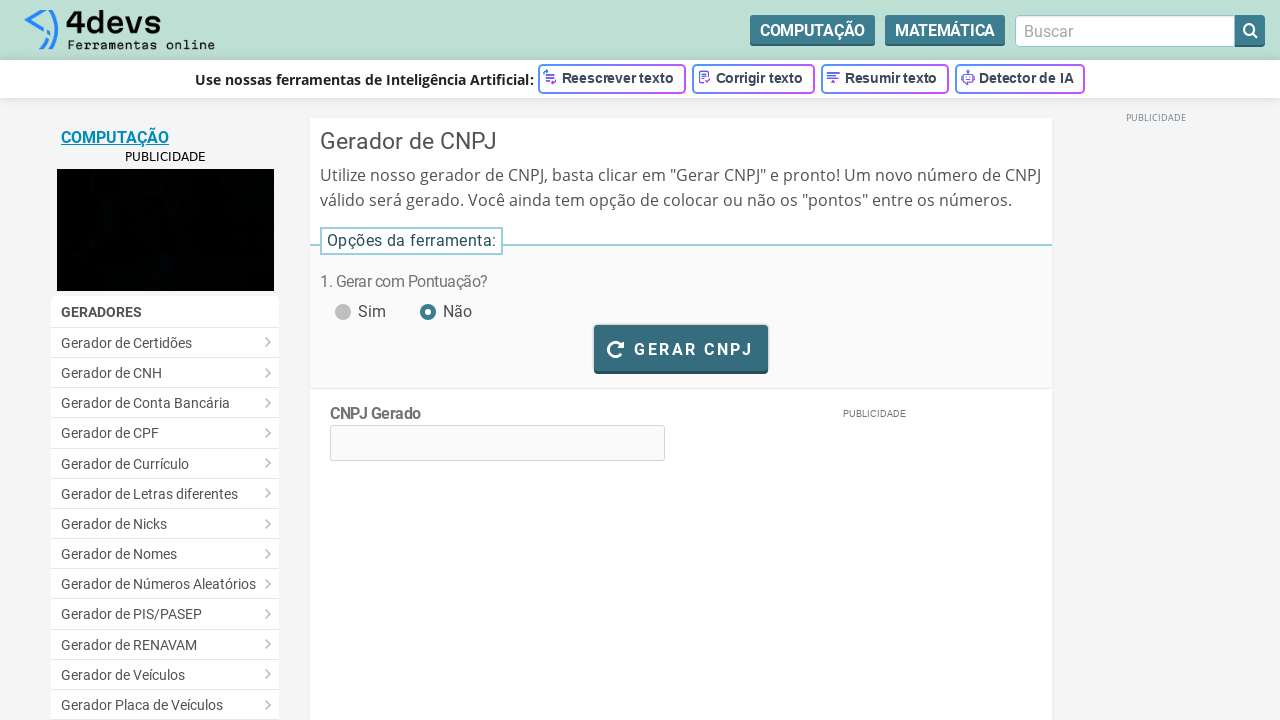

Clicked generate CNPJ button at (681, 348) on #bt_gerar_cnpj
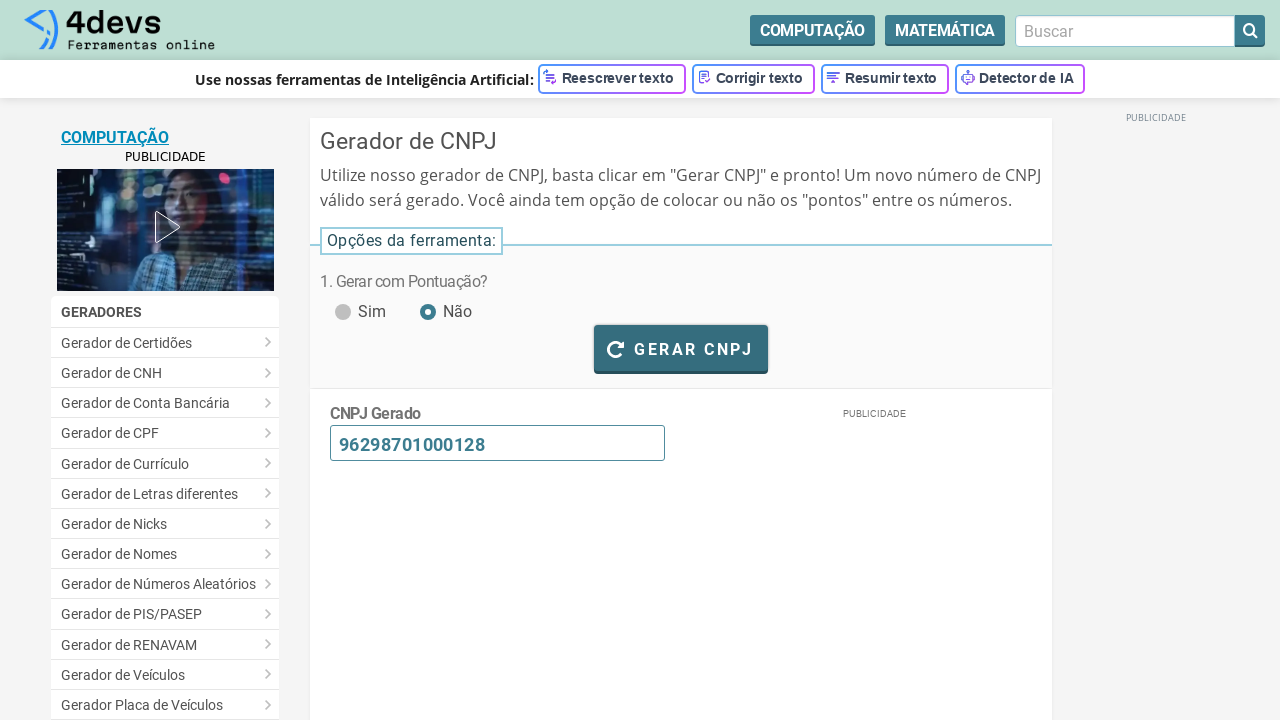

Waited 2 seconds for CNPJ generation to complete
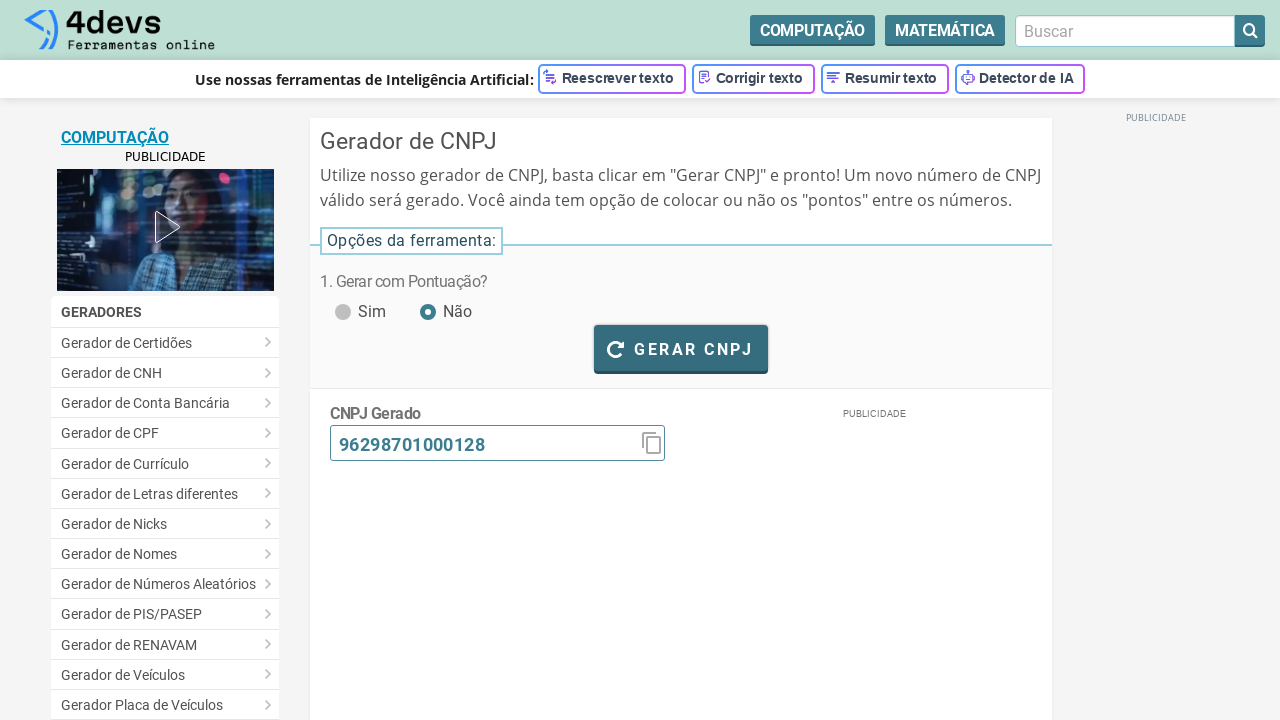

CNPJ element is visible and loaded
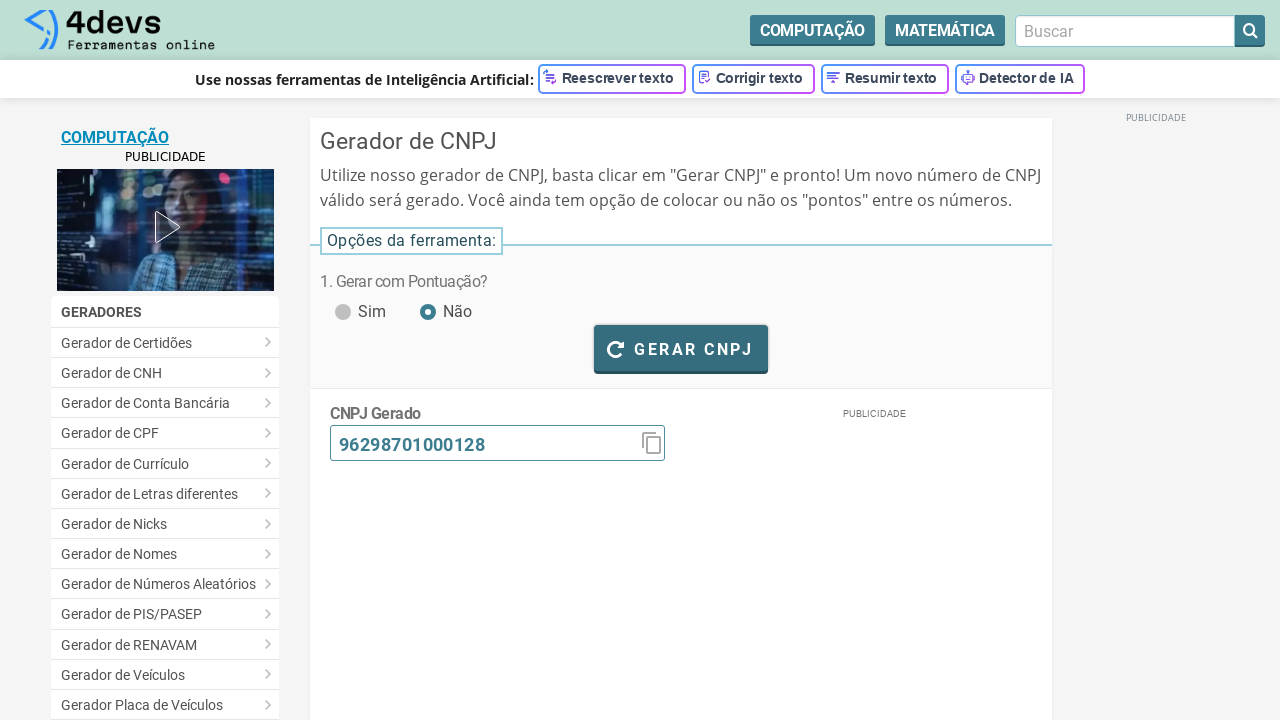

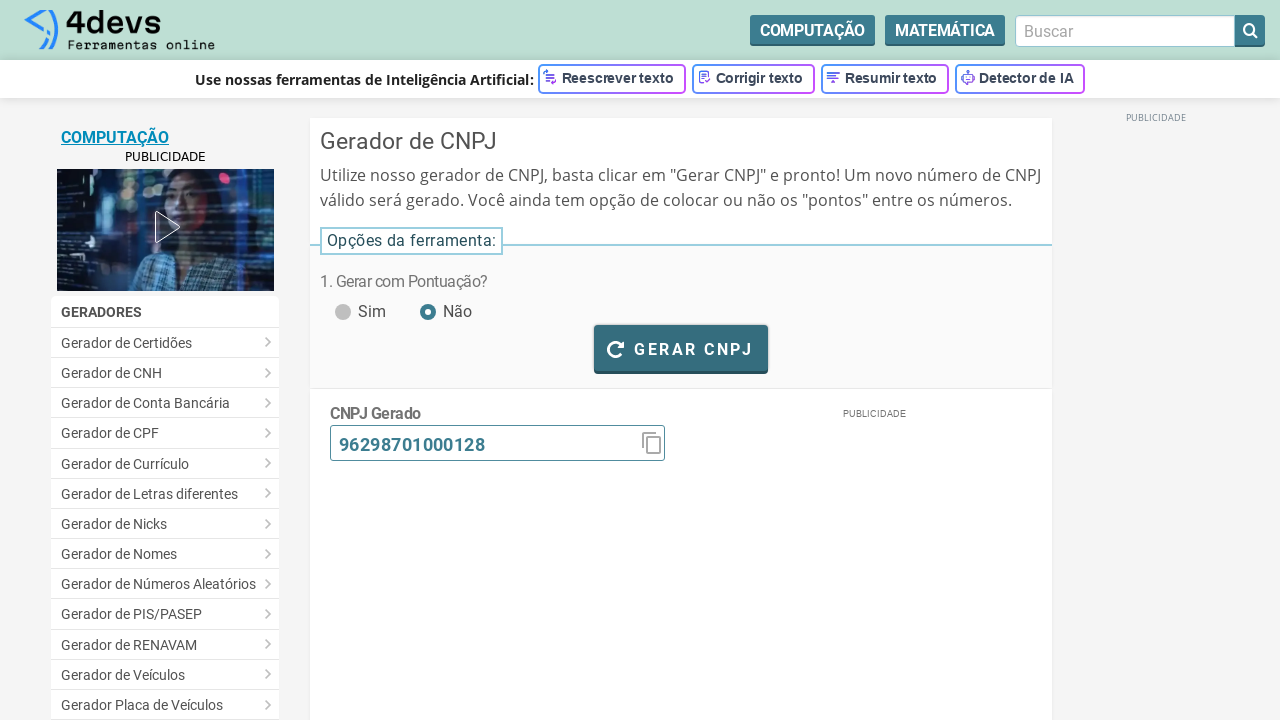